Tests number input field by pressing arrow down key and verifying the value decrements to -1

Starting URL: http://the-internet.herokuapp.com/inputs

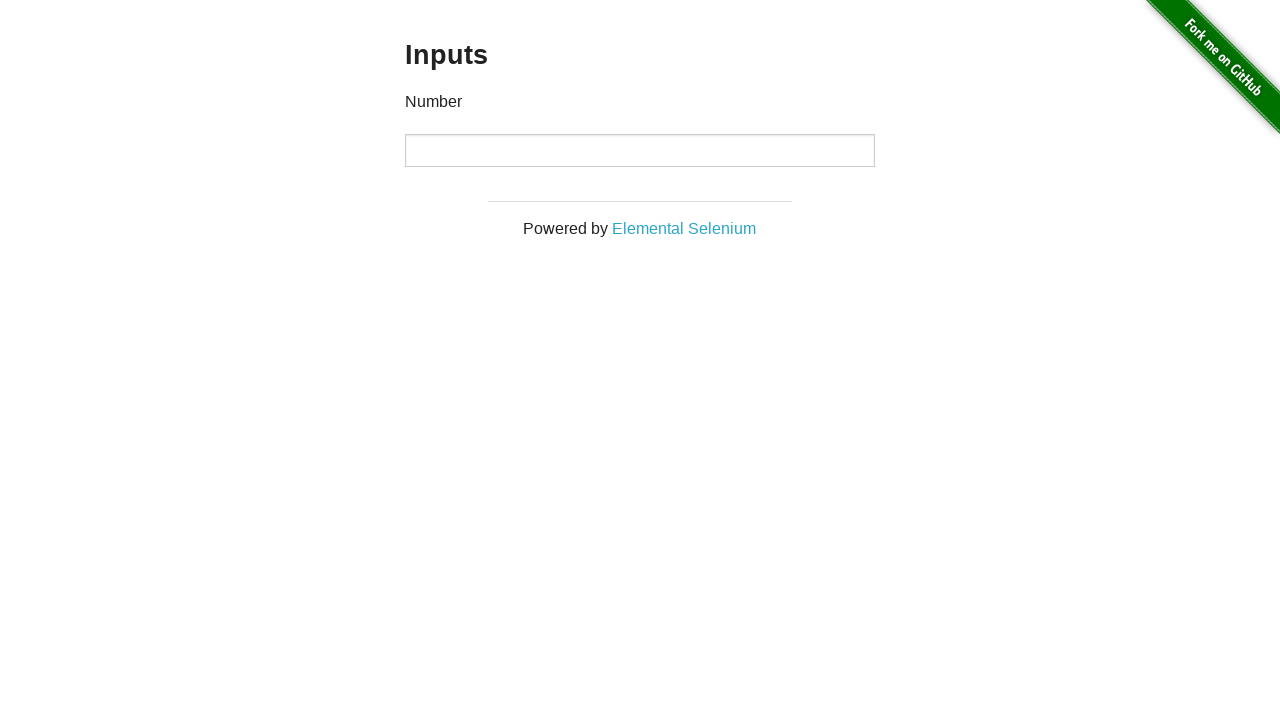

Navigated to http://the-internet.herokuapp.com/inputs
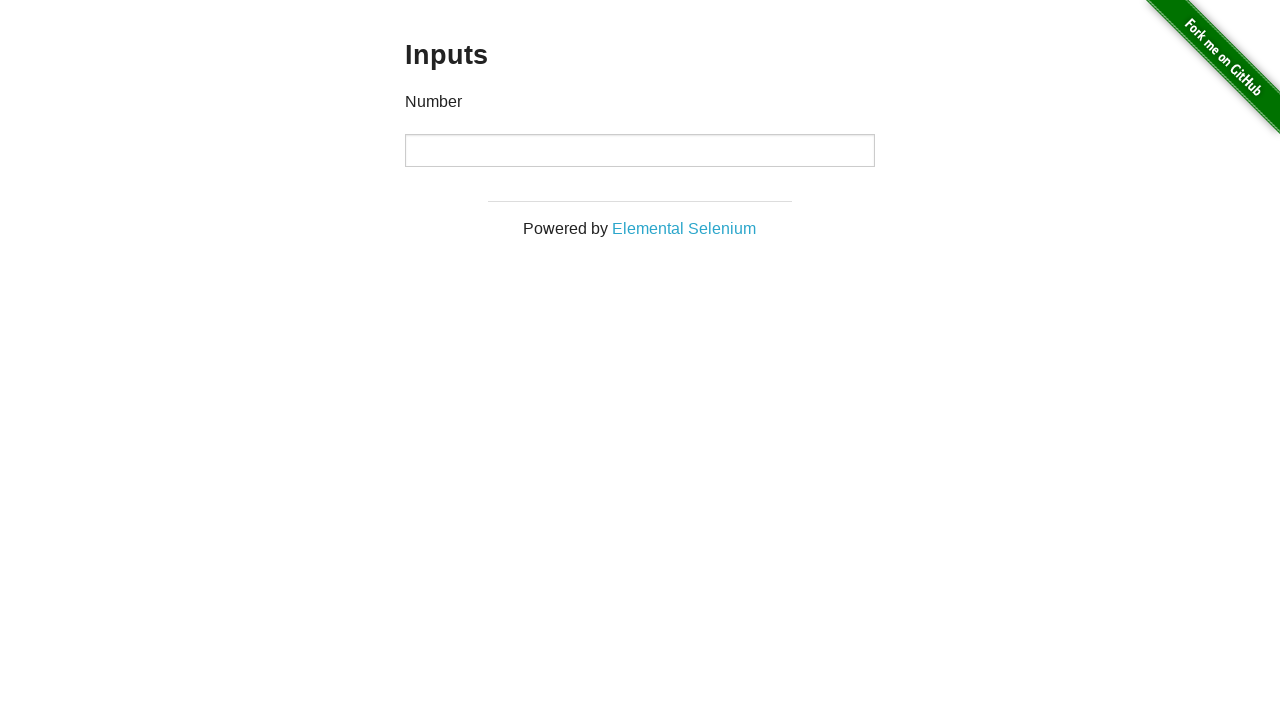

Pressed arrow down key on number input field on input[type='number']
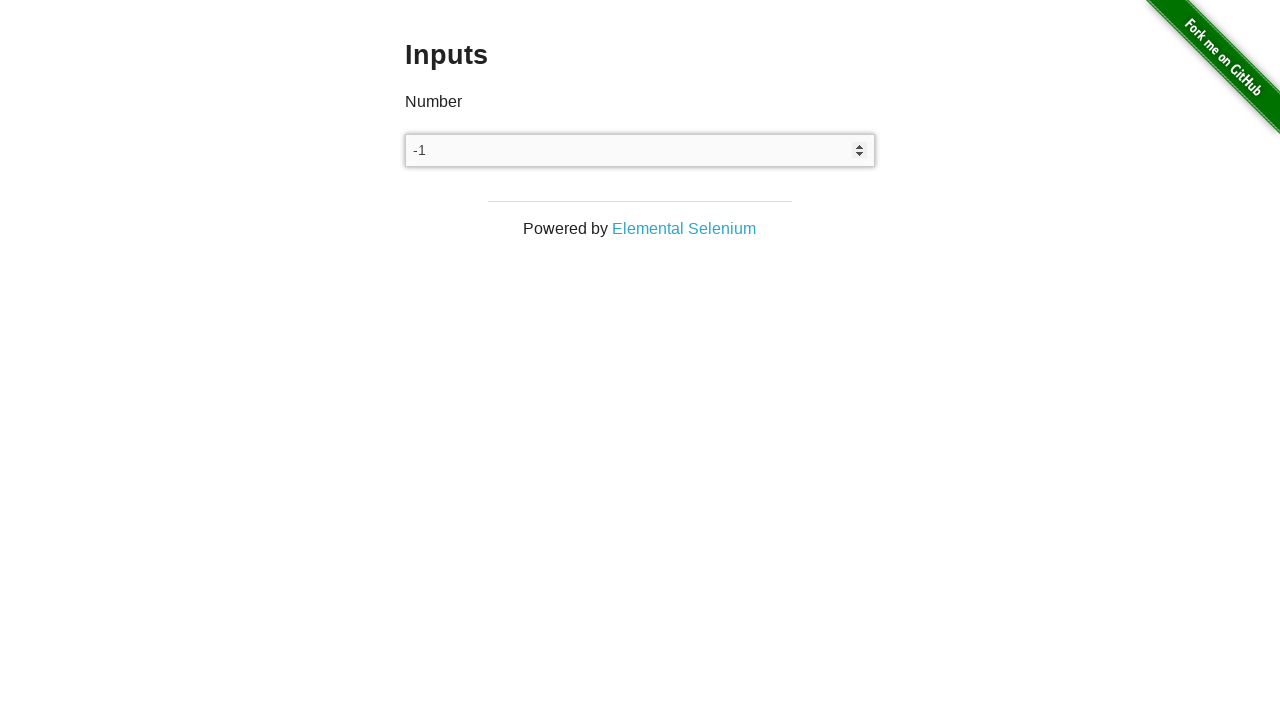

Verified number input value decremented to -1
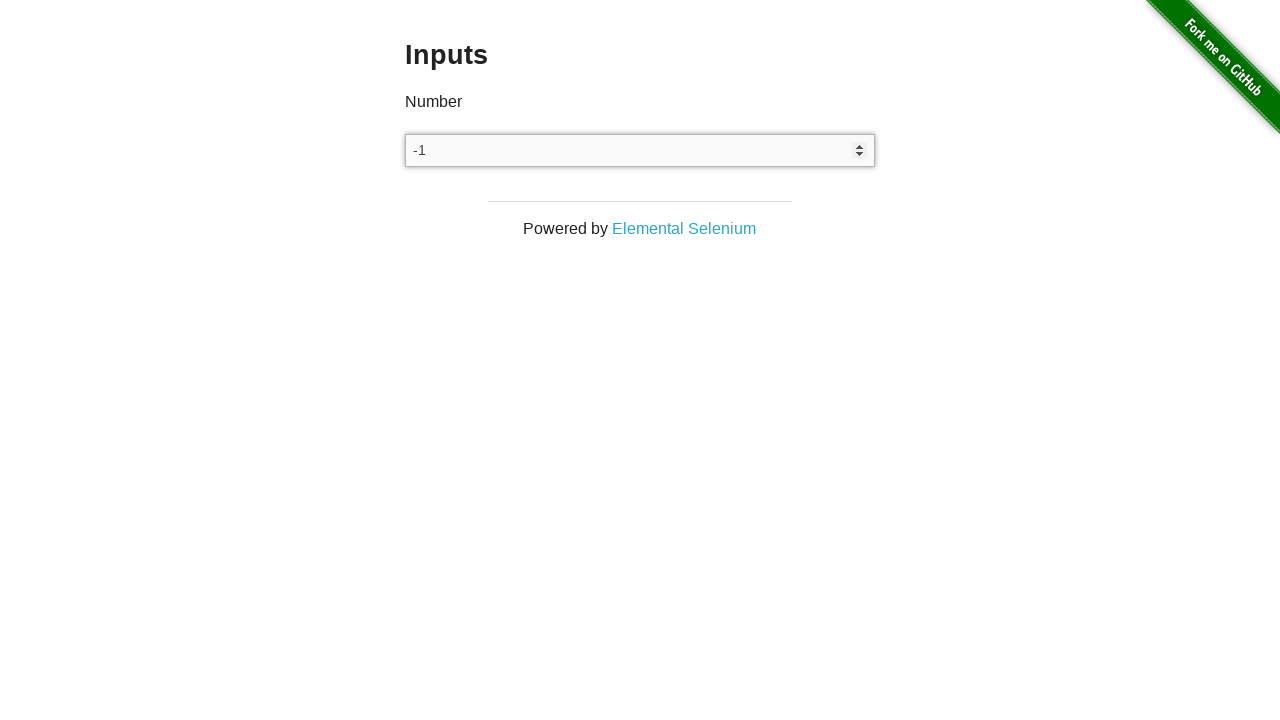

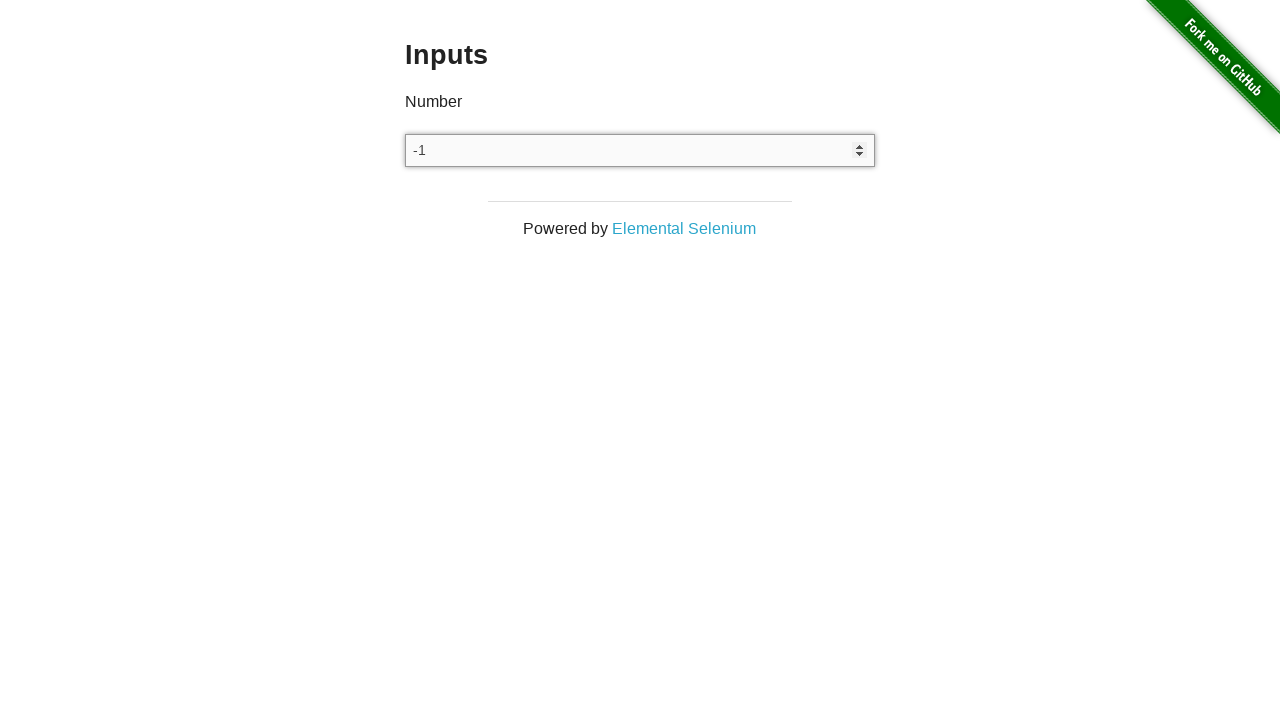